Tests the Green-Kart e-commerce site by searching for products starting with "ca" and adding Carrot to the cart

Starting URL: https://rahulshettyacademy.com/seleniumPractise/#/

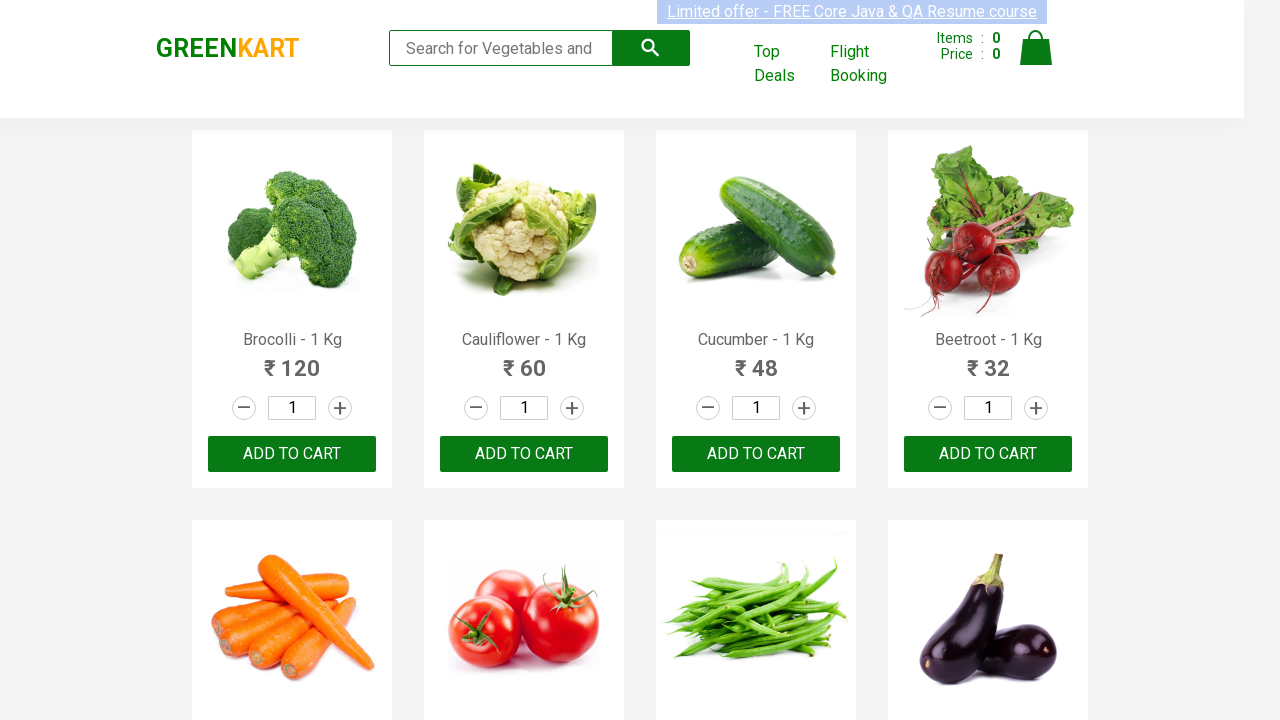

Filled search field with 'ca' to find products on .search-keyword
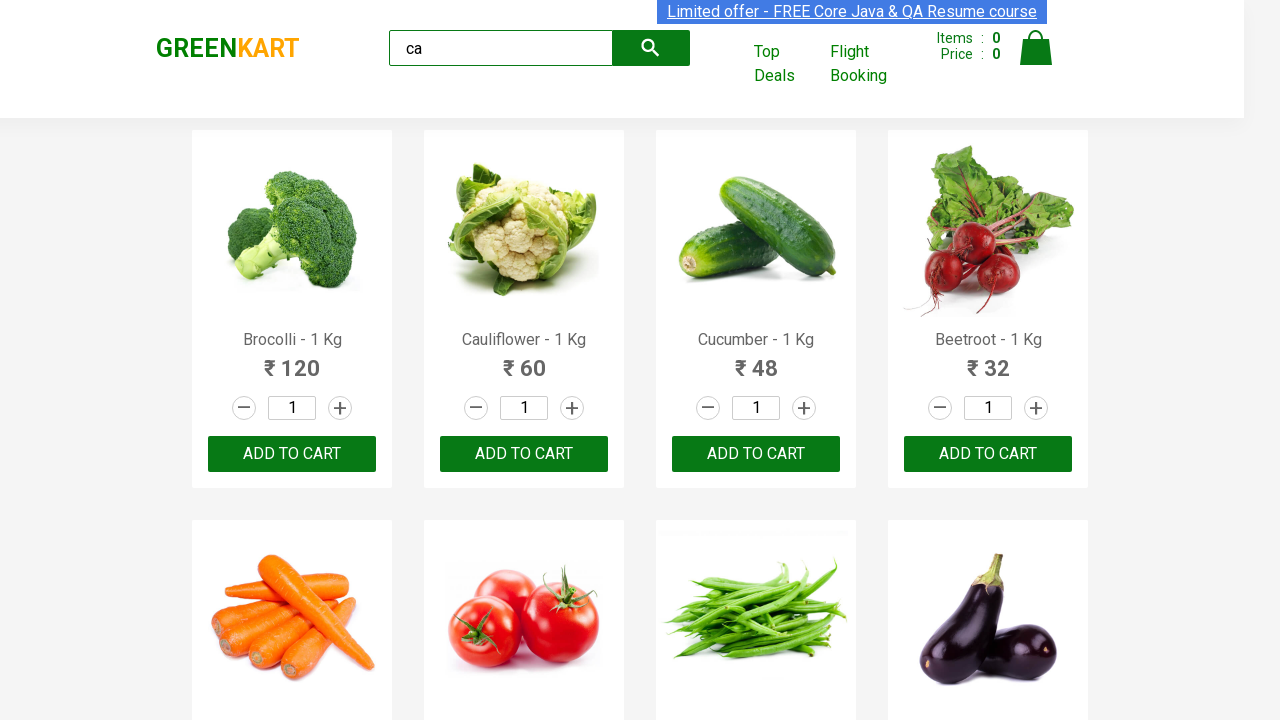

Clicked submit button to search for products at (651, 48) on [type='submit']
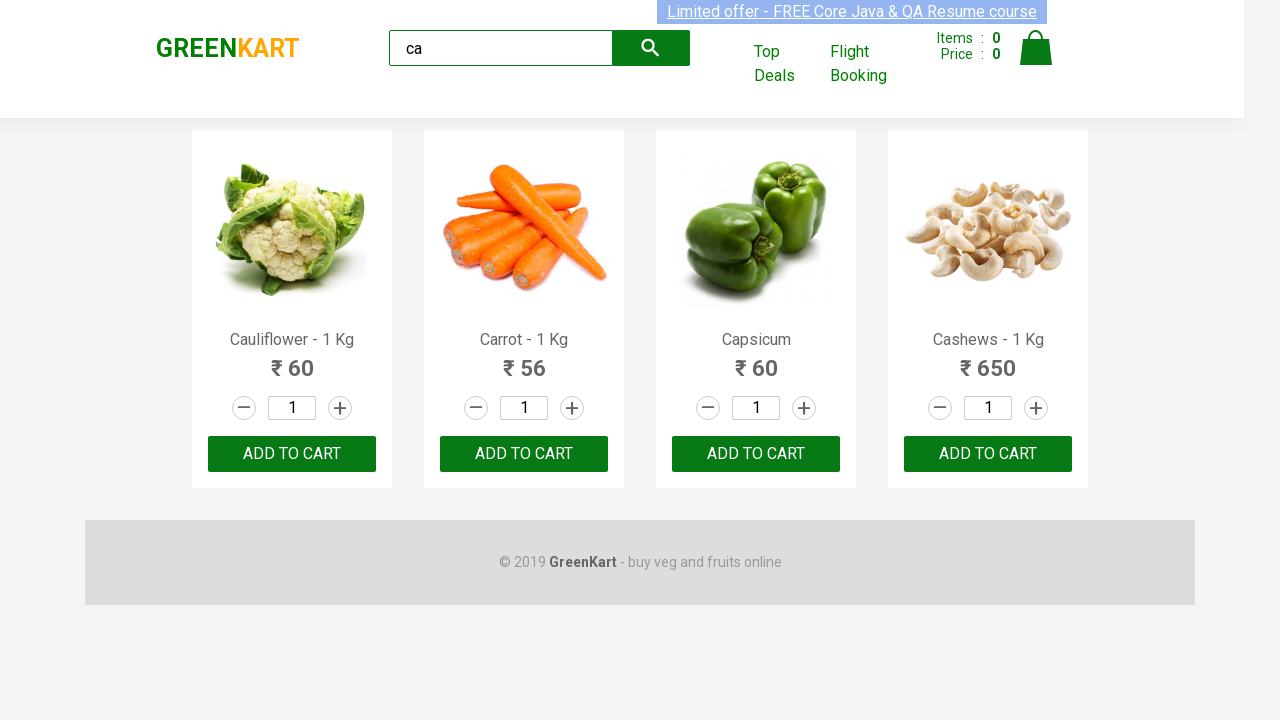

Search results loaded with product names visible
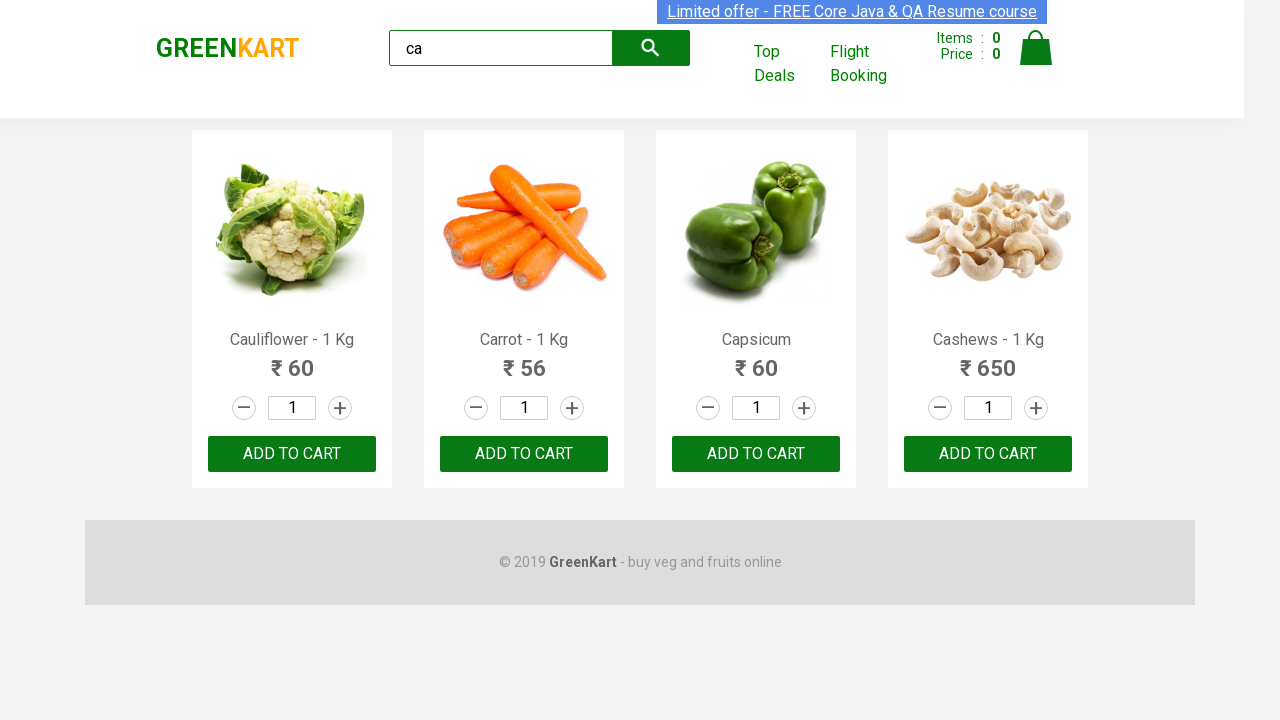

Found Carrot product and clicked 'Add to Cart' button at (524, 454) on .product-action > button >> nth=1
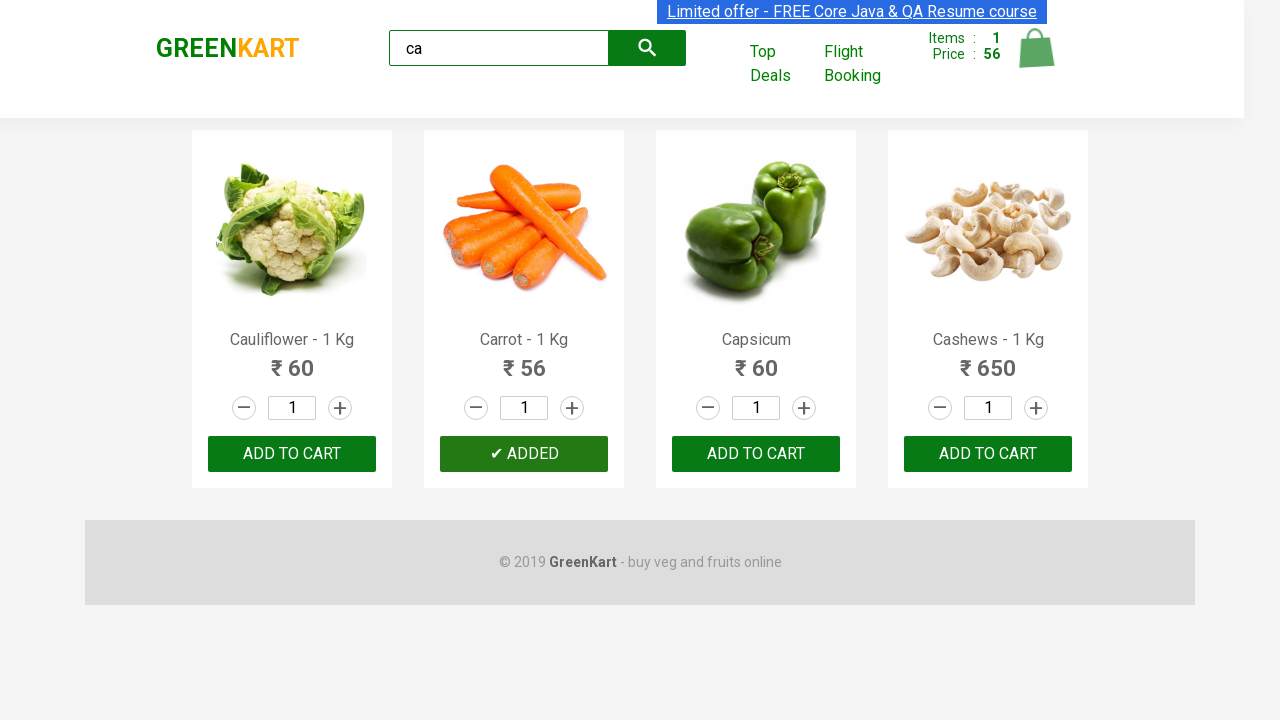

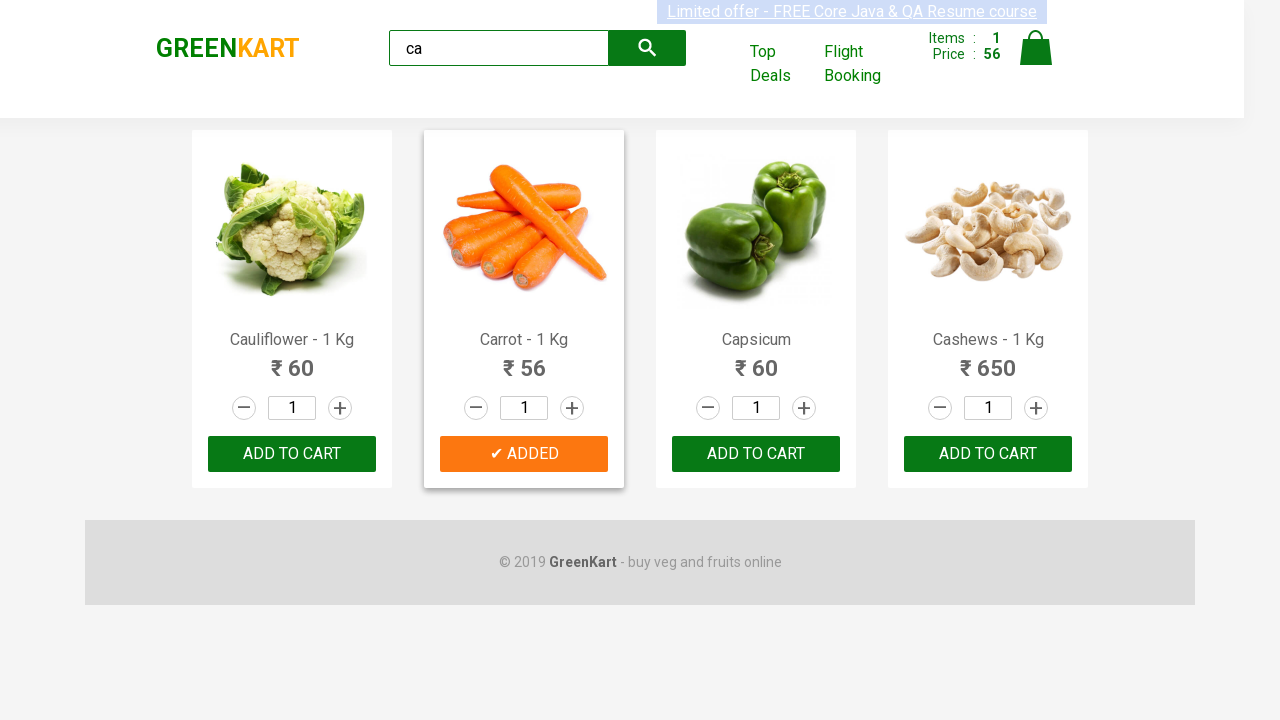